Tests clicking on a link that opens a popup window on the omayo test website

Starting URL: https://omayo.blogspot.com/

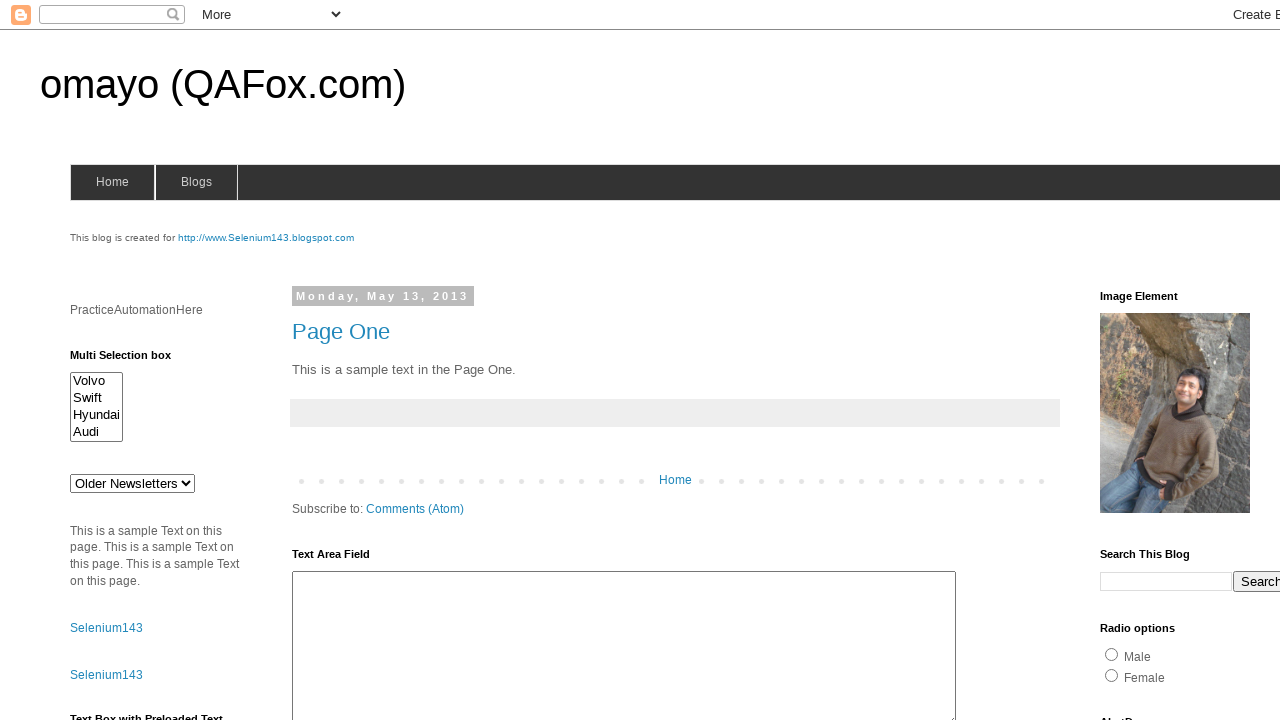

Clicked on 'Open a popup window' link at (132, 360) on text=Open a popup window
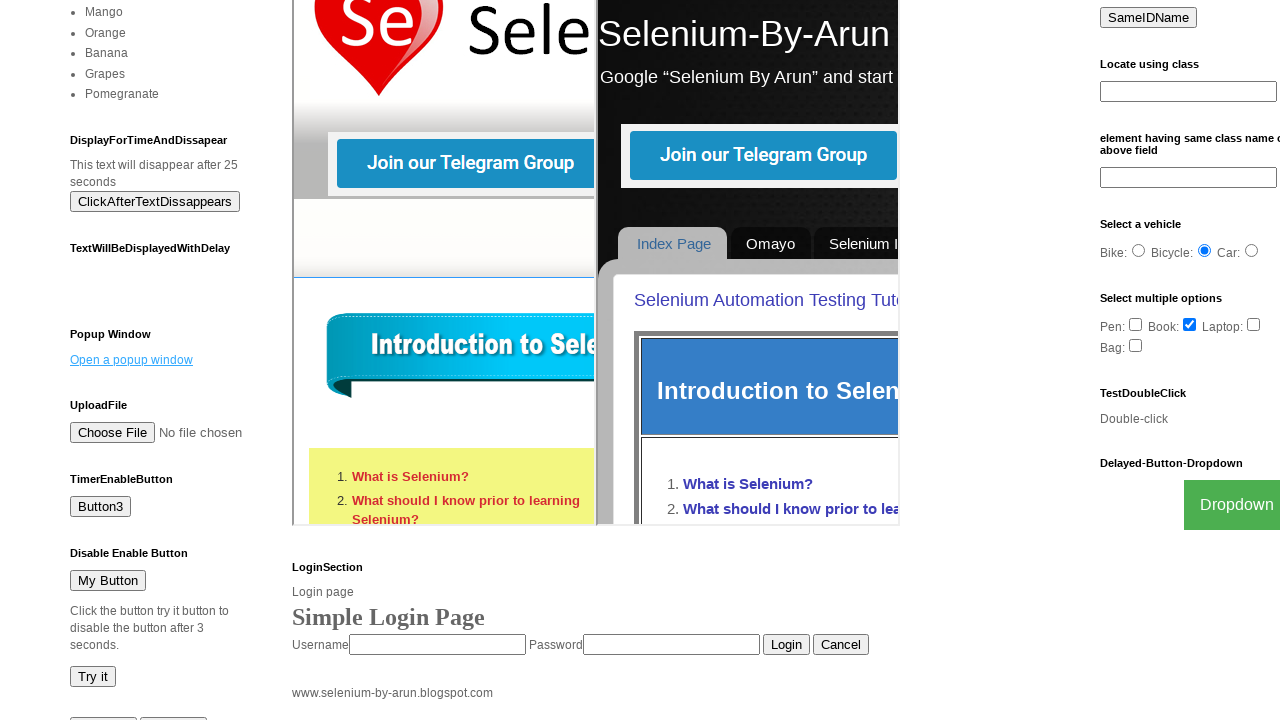

Waited 2 seconds for popup to open
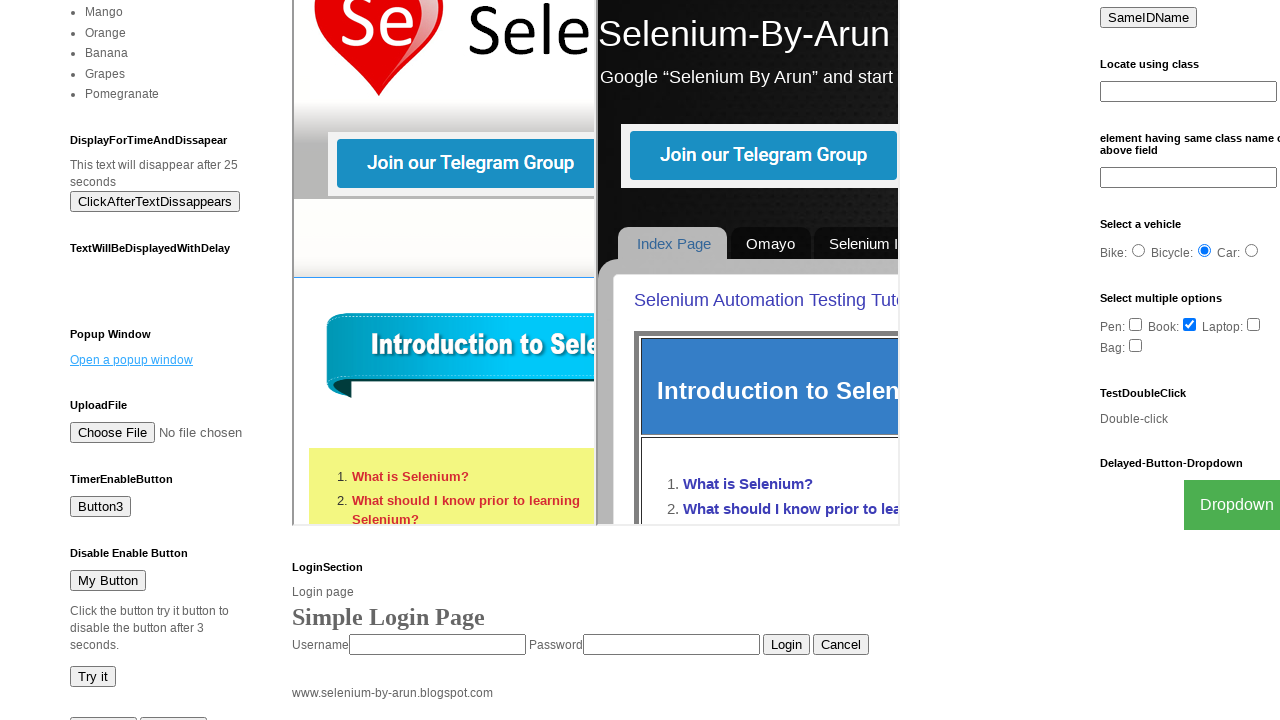

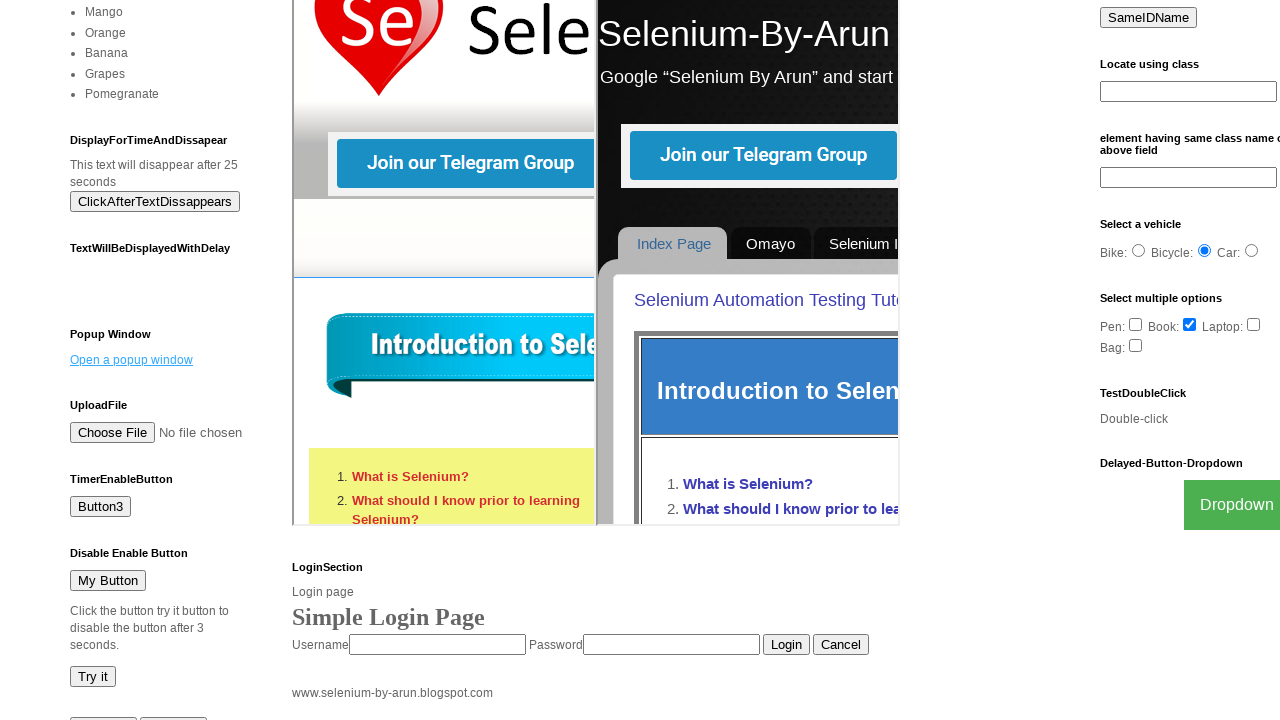